Navigates to Crunchbase funding rounds page and scrolls down multiple times to trigger lazy-loading of content, verifying the page loads completely.

Starting URL: https://www.crunchbase.com/funding-rounds

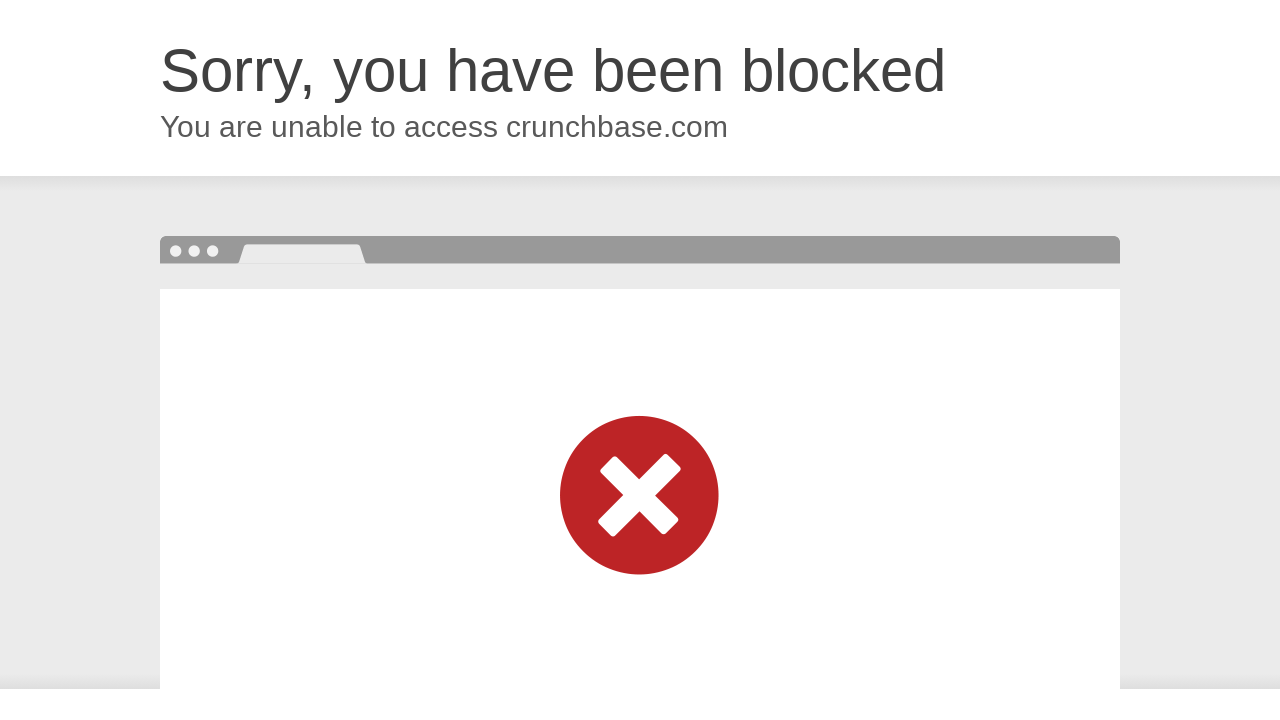

Waited for DOM content loaded on Crunchbase funding rounds page
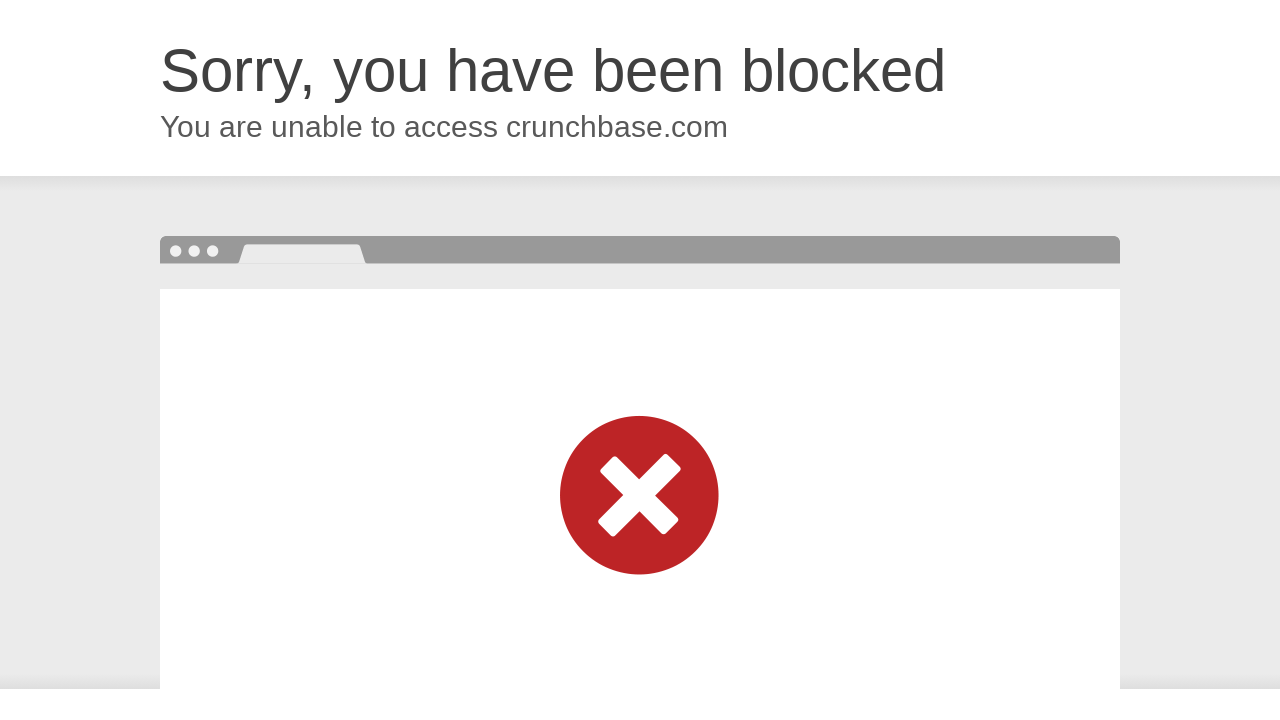

Scrolled to bottom of page (scroll 1 of 3)
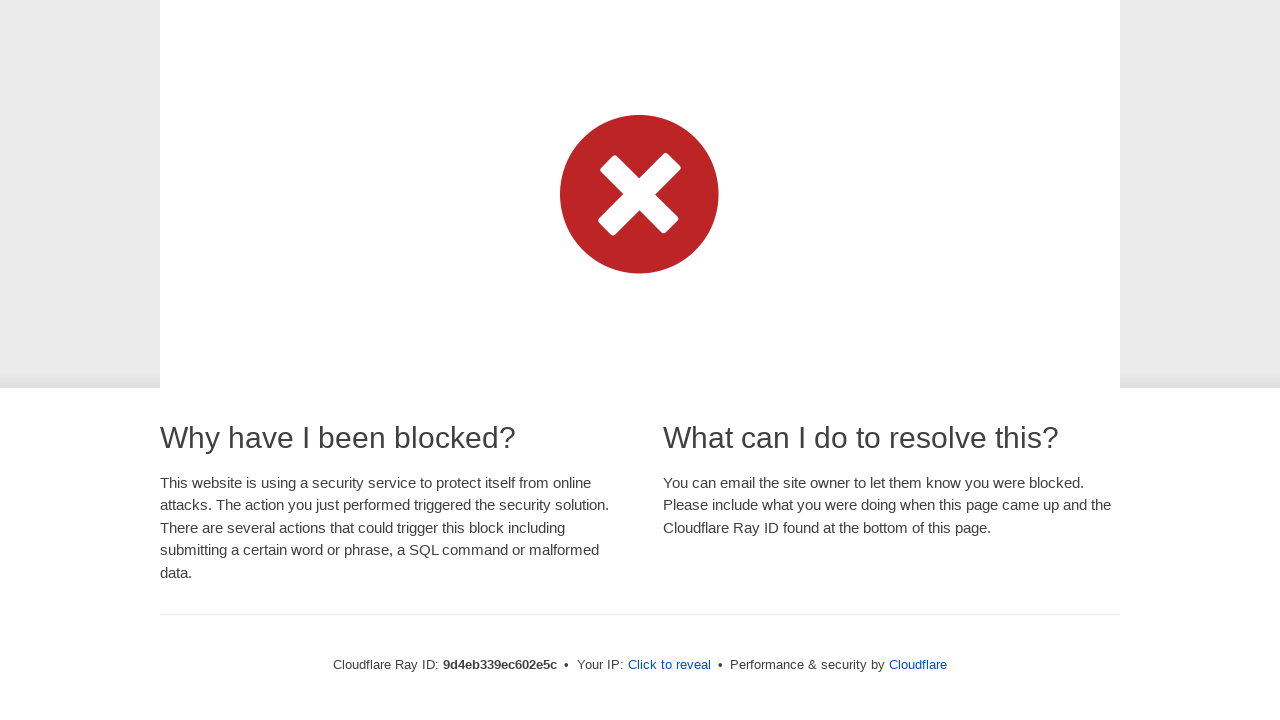

Waited for network to settle after scroll 1
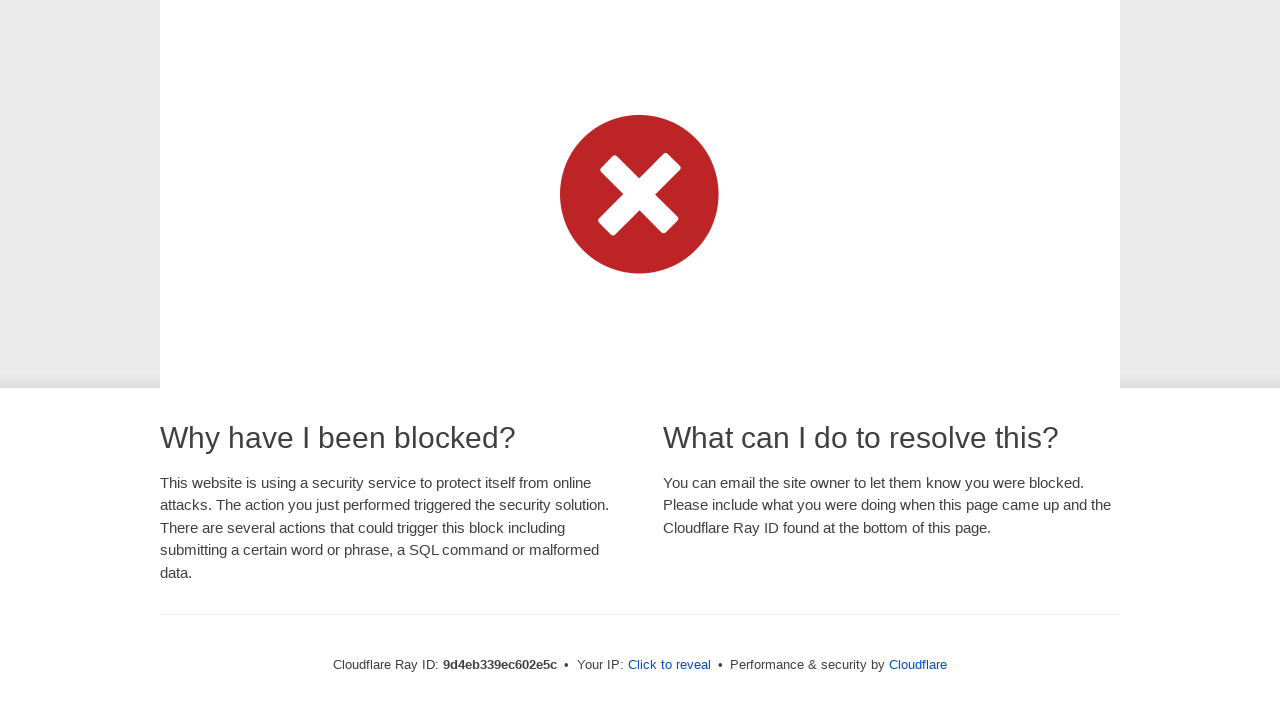

Waited 1 second for lazy-loaded content to render after scroll 1
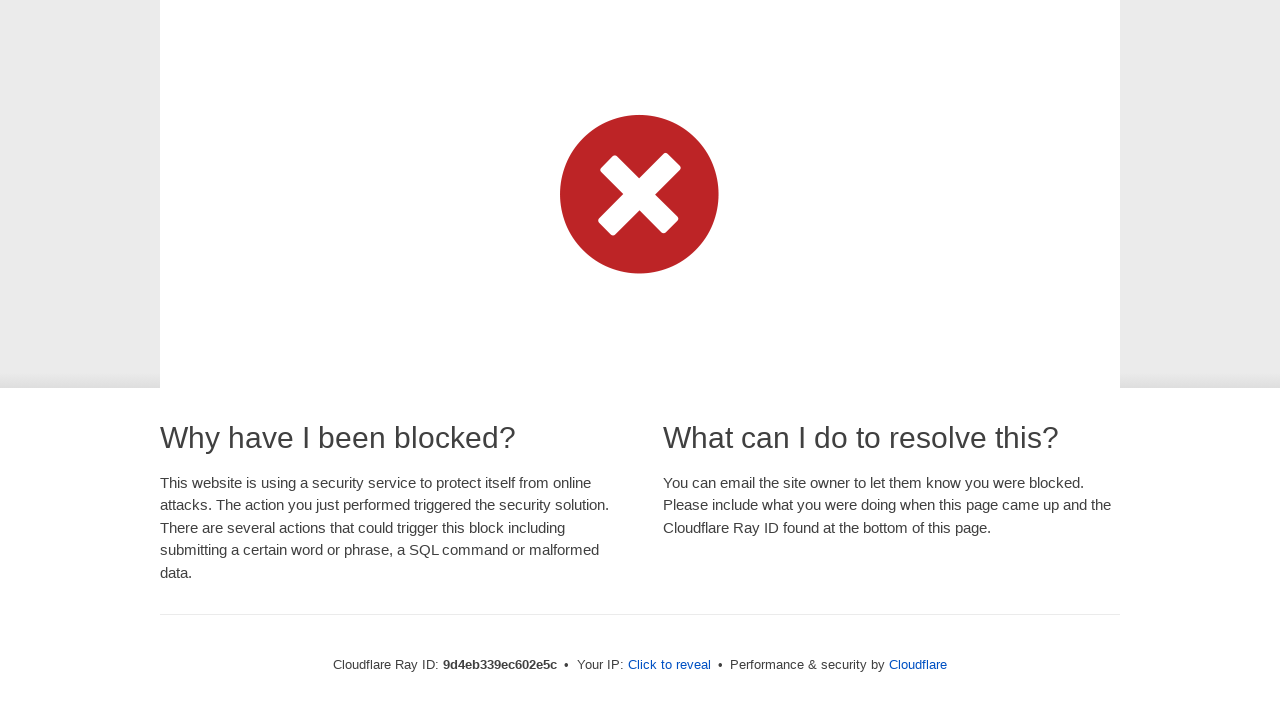

Scrolled to bottom of page (scroll 2 of 3)
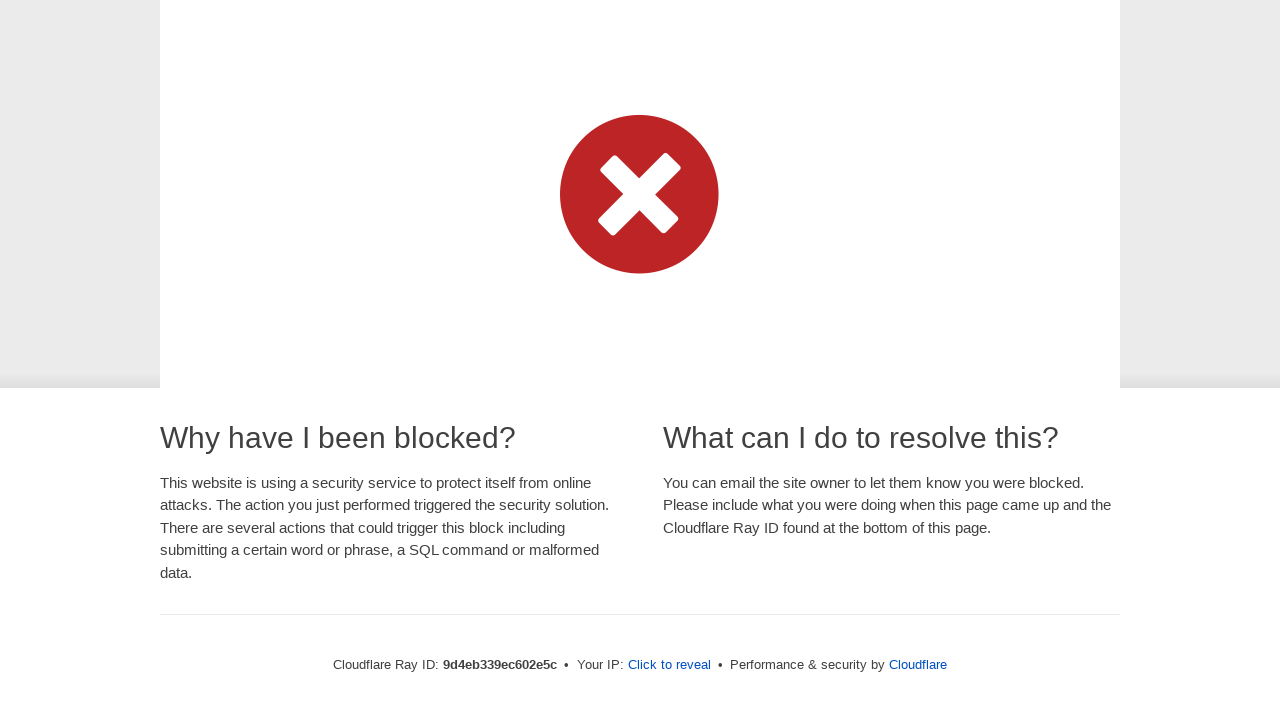

Waited for network to settle after scroll 2
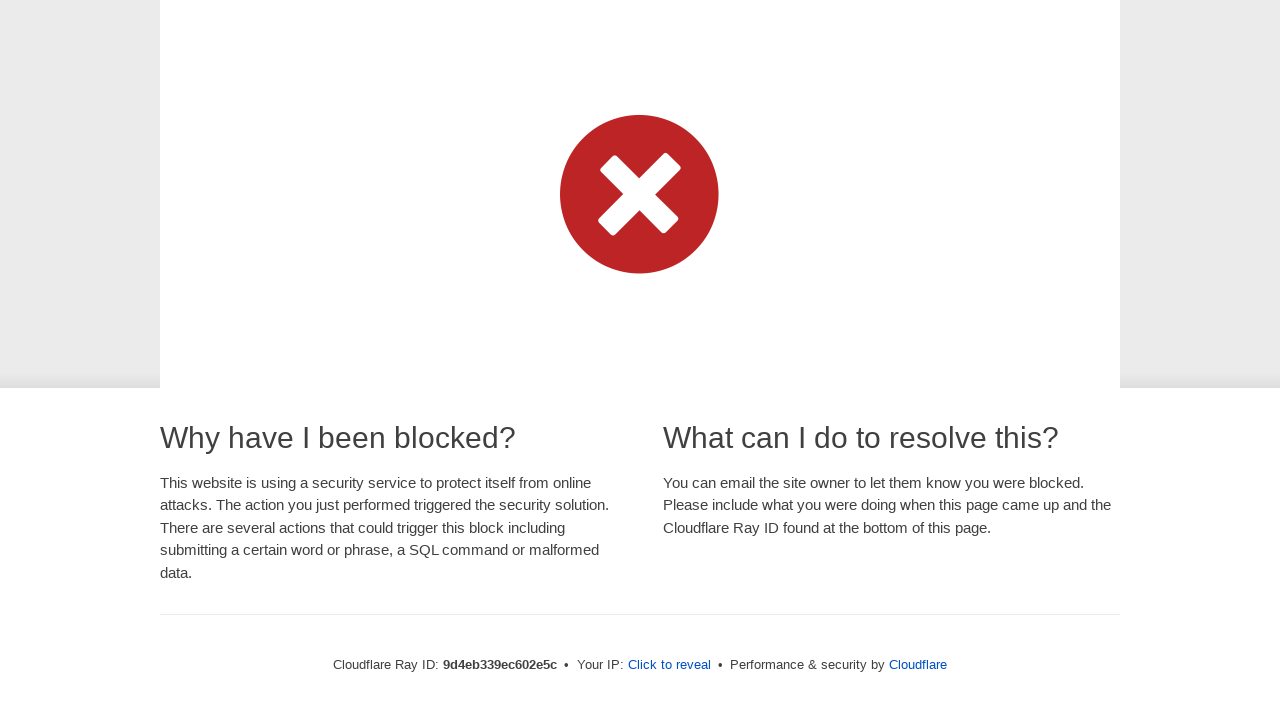

Waited 1 second for lazy-loaded content to render after scroll 2
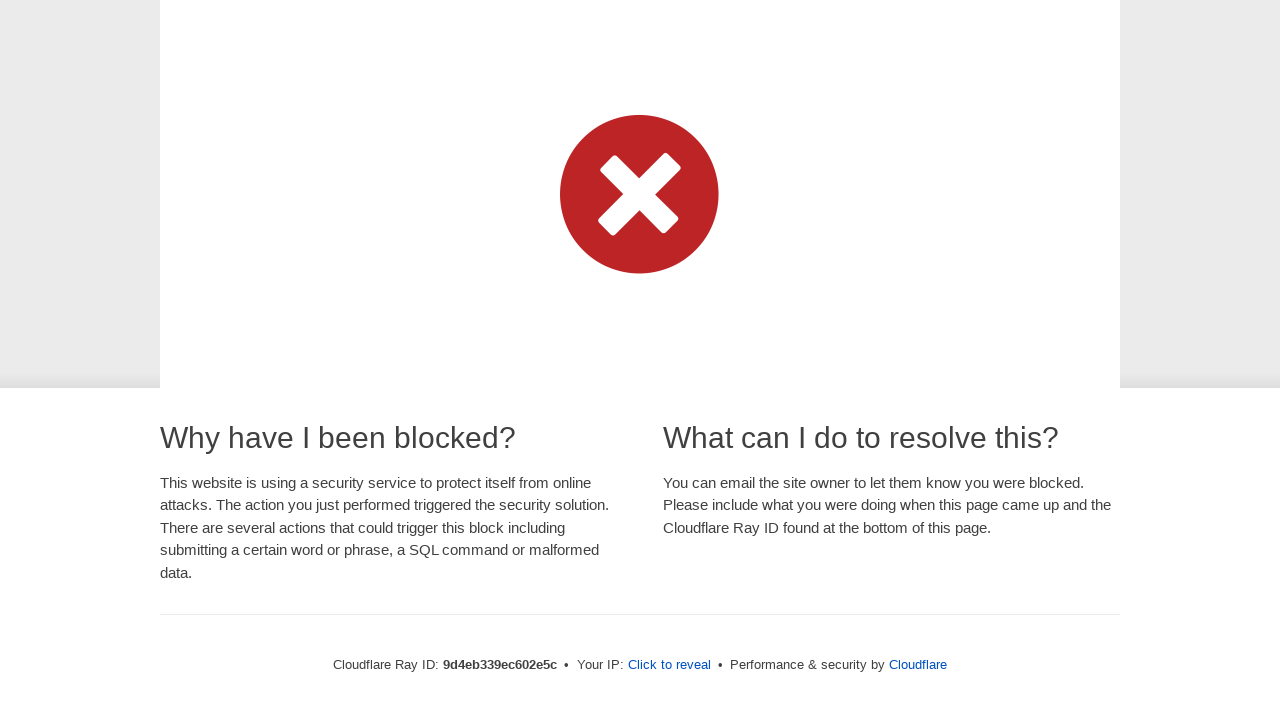

Scrolled to bottom of page (scroll 3 of 3)
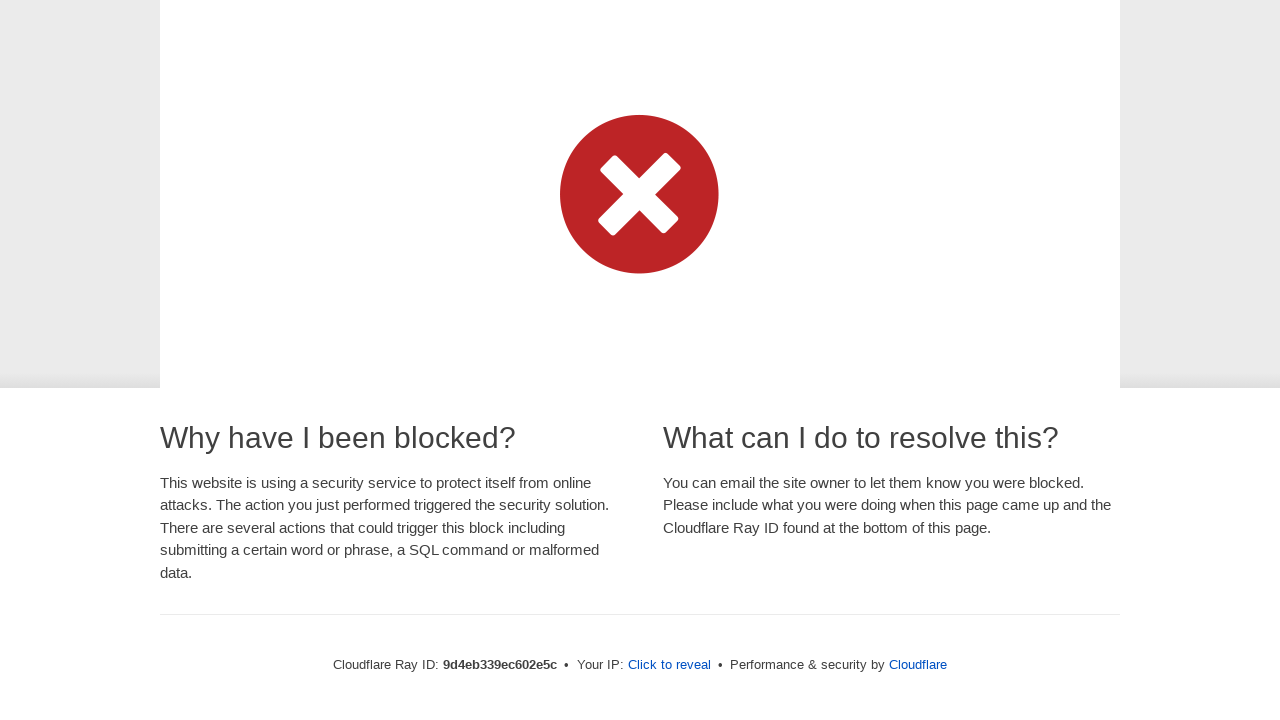

Waited for network to settle after scroll 3
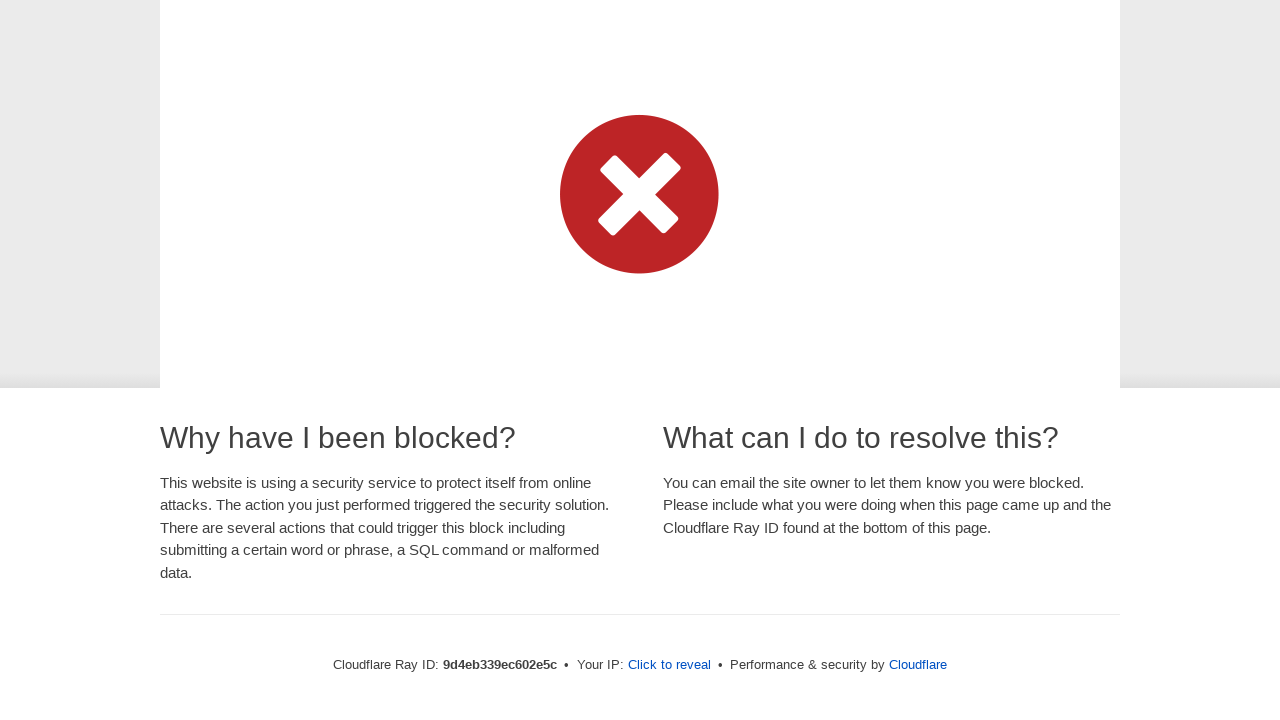

Waited 1 second for lazy-loaded content to render after scroll 3
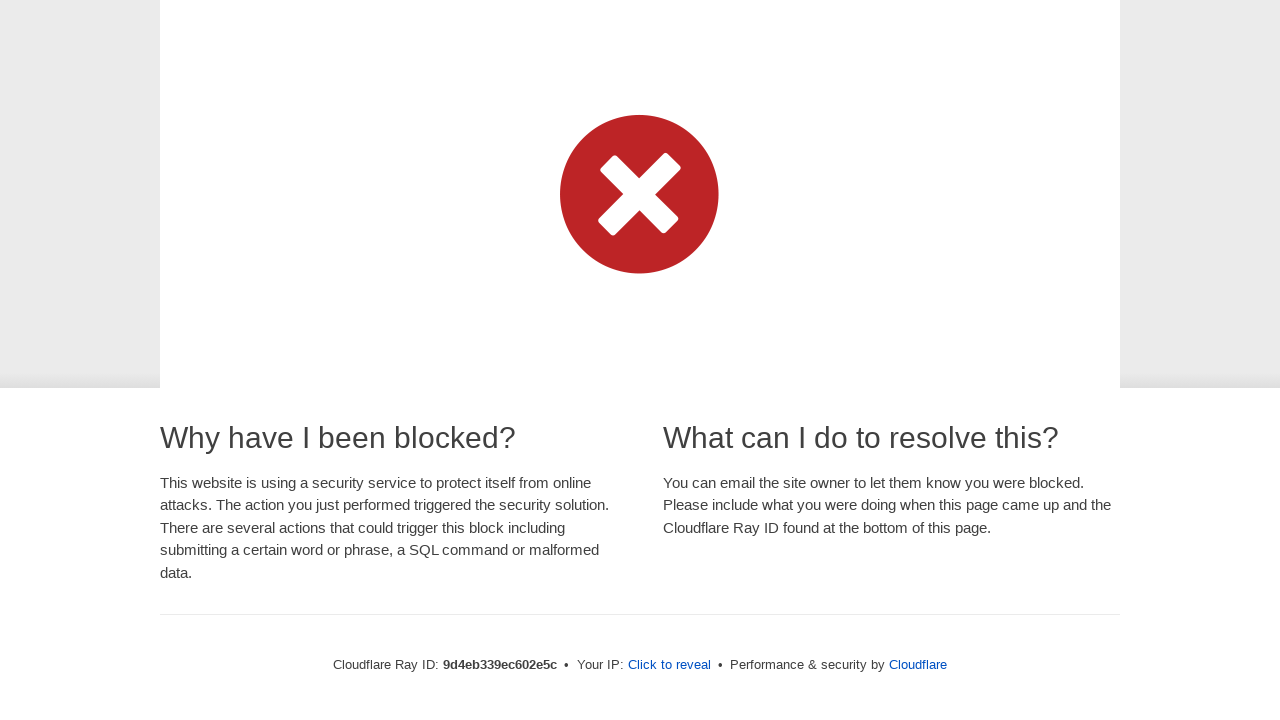

Verified complete page load after all scrolls
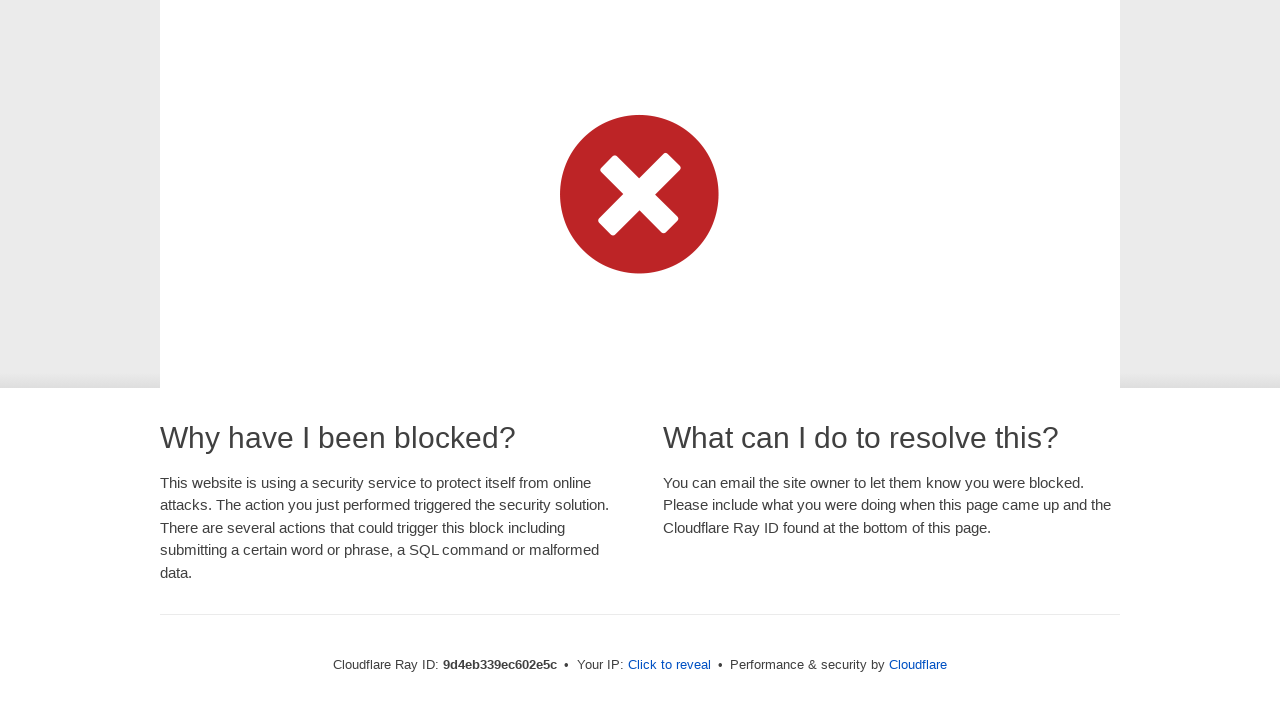

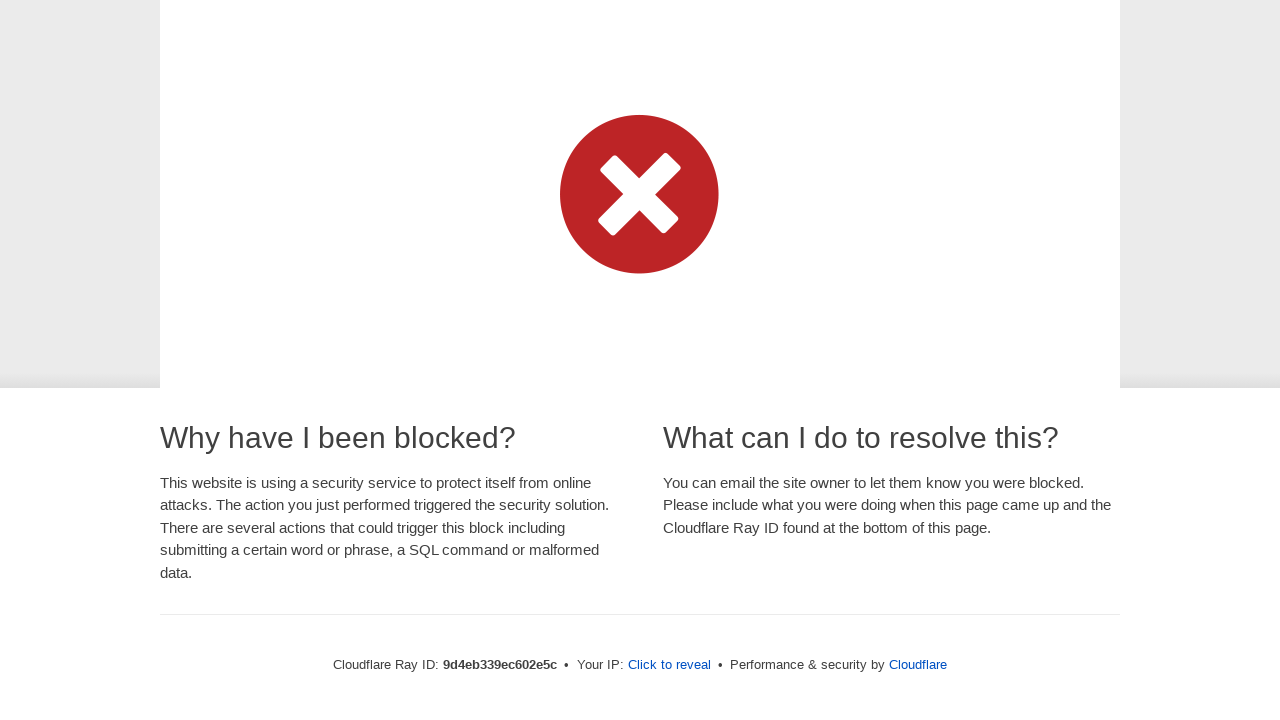